Tests tide forecast website by selecting different state/city combinations and verifying tide information is displayed

Starting URL: https://www.tide-forecast.com/

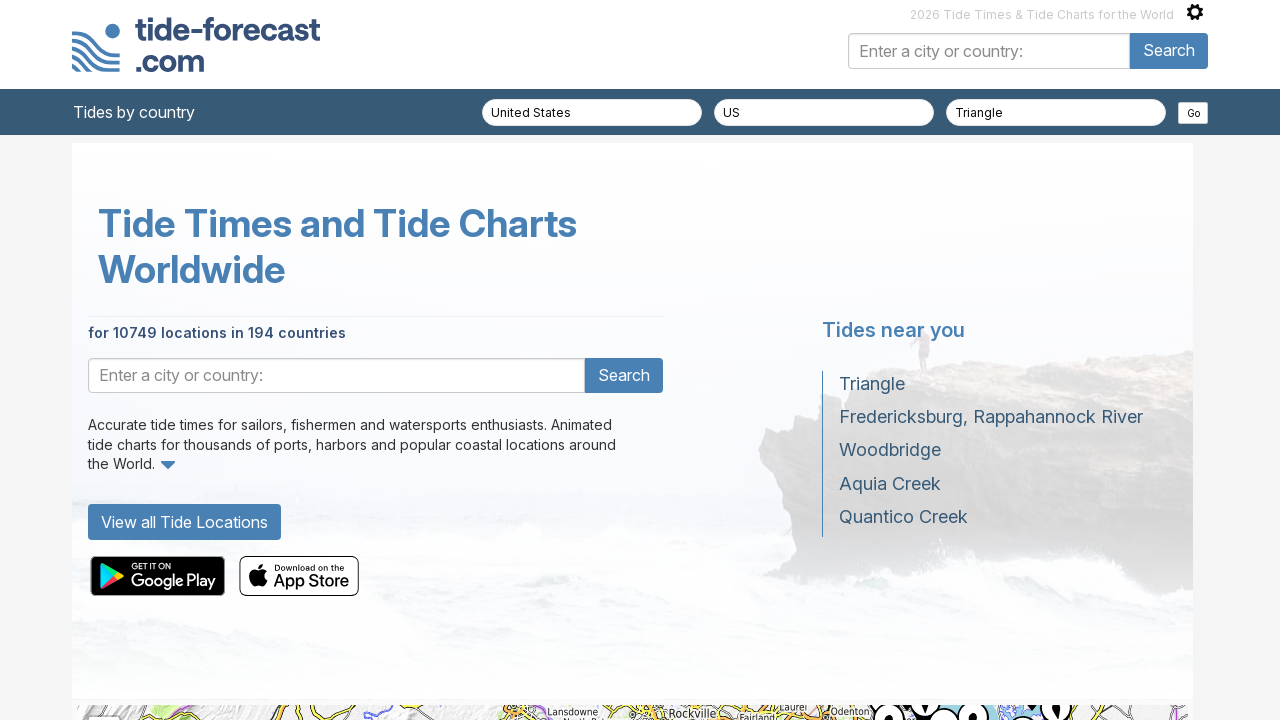

Navigated to tide forecast website for California, Half Moon Bay
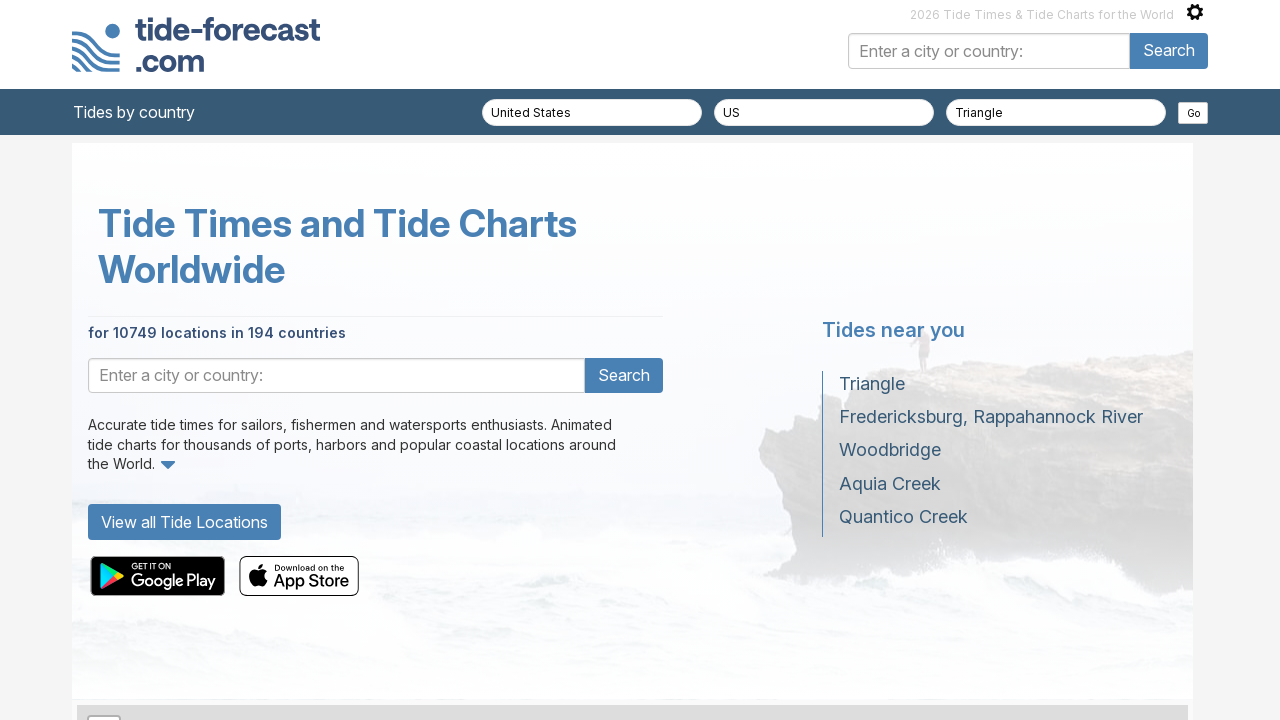

Selected state 'California' from region dropdown on #region_id
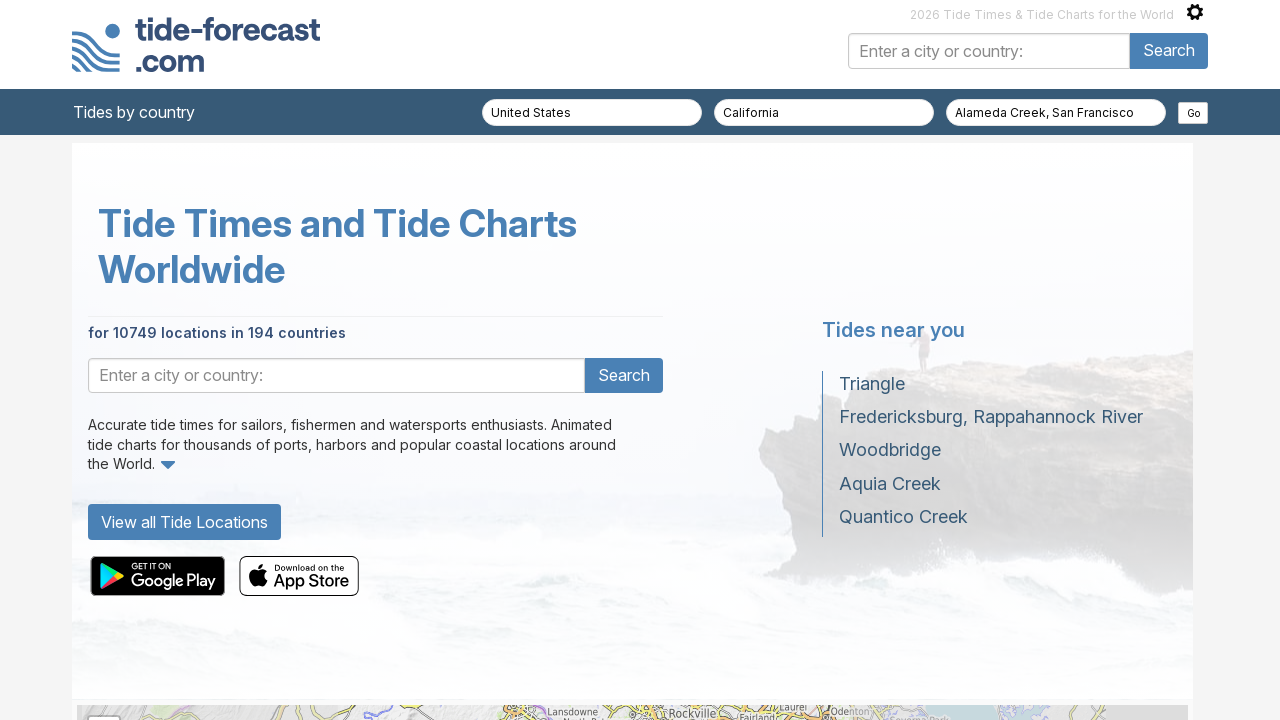

Waited for city dropdown to populate after state selection
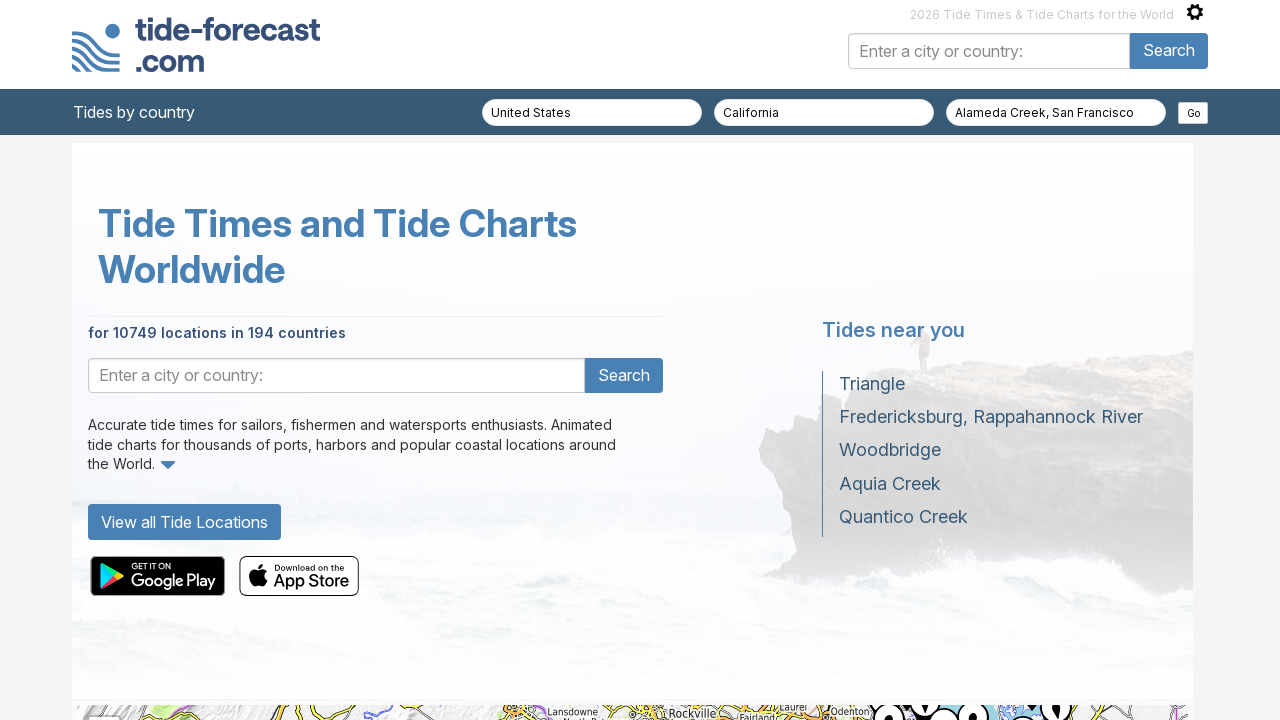

Selected city 'Half Moon Bay' from location dropdown on #location_filename_part
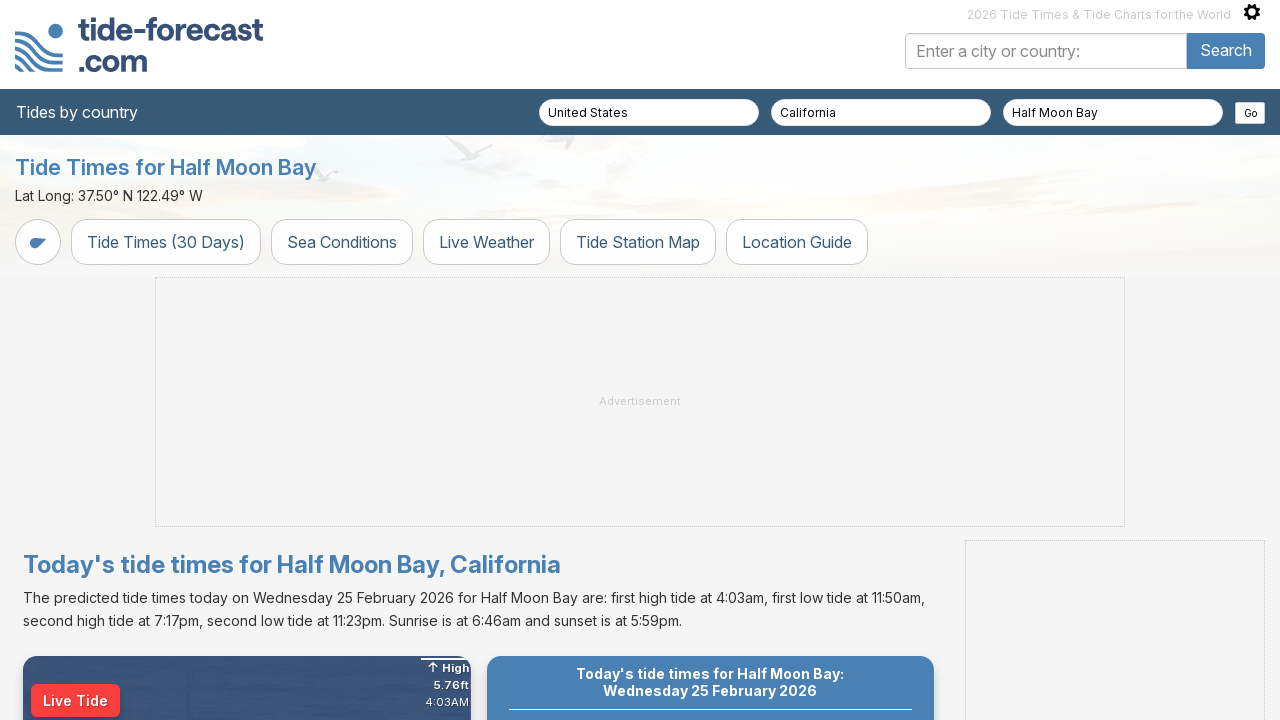

Tide data table loaded successfully
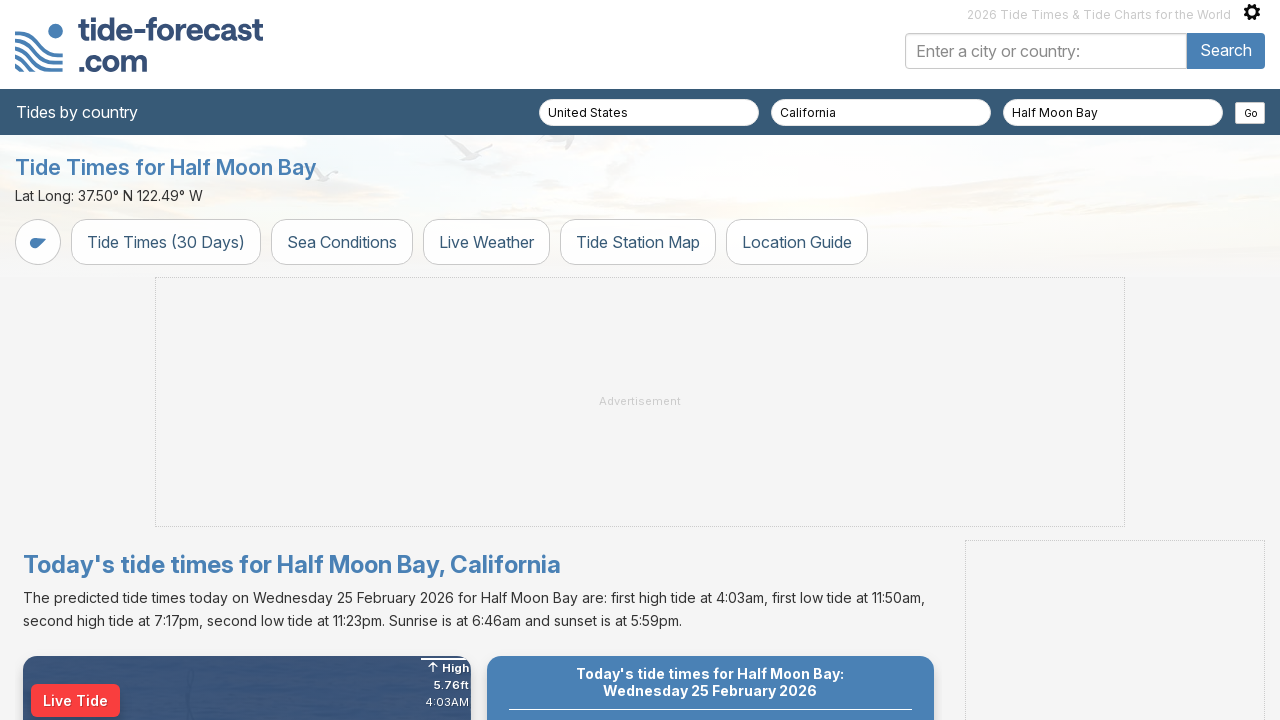

Located sunrise element on tide forecast table
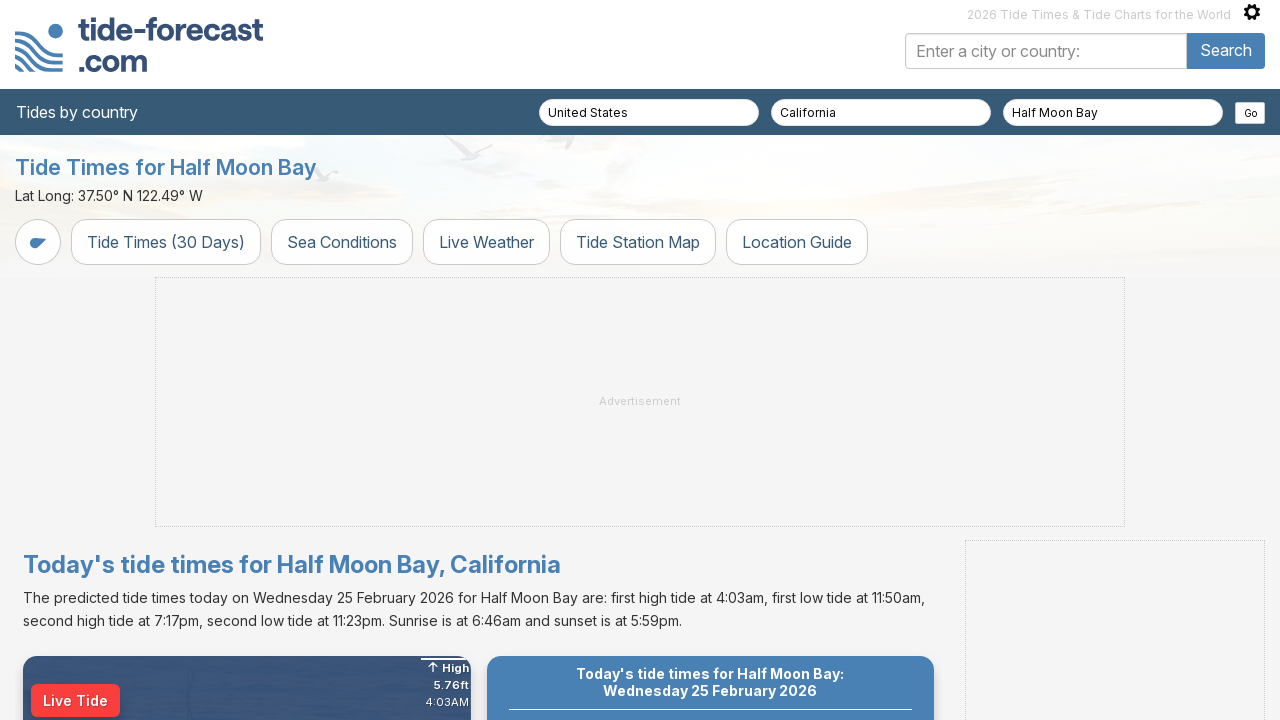

Located sunset element on tide forecast table
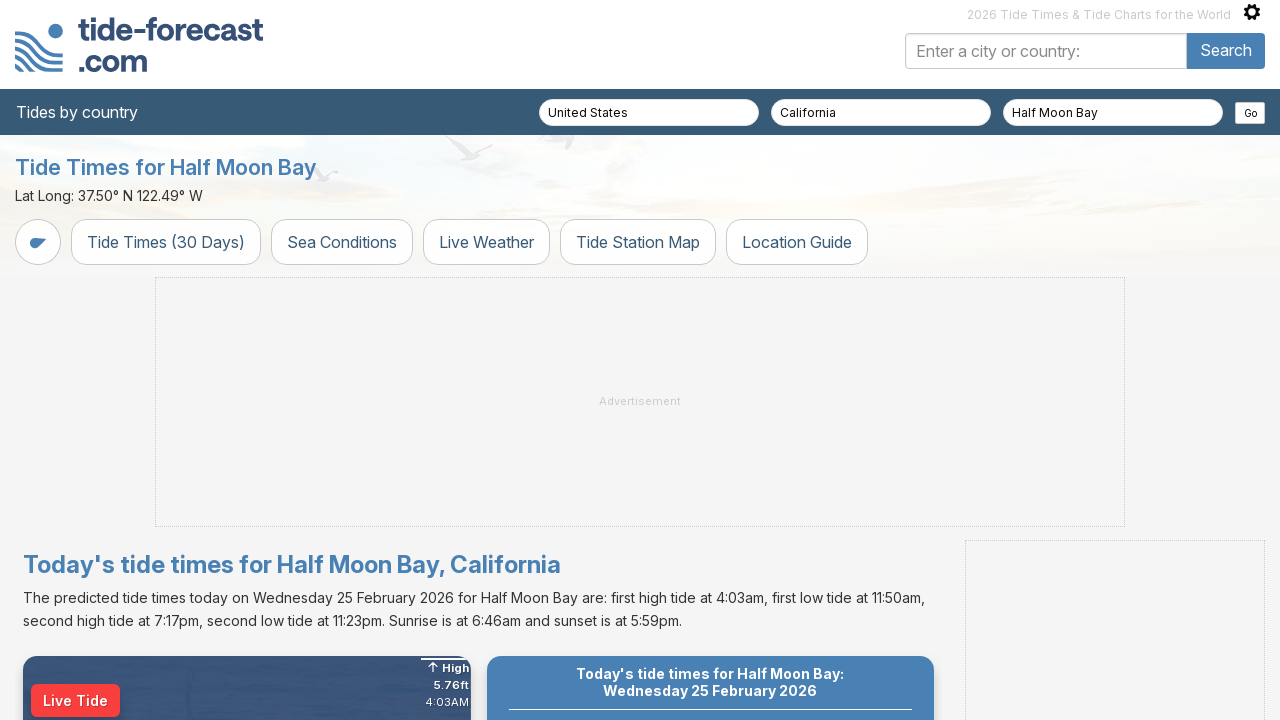

Located tide table rows with tide information
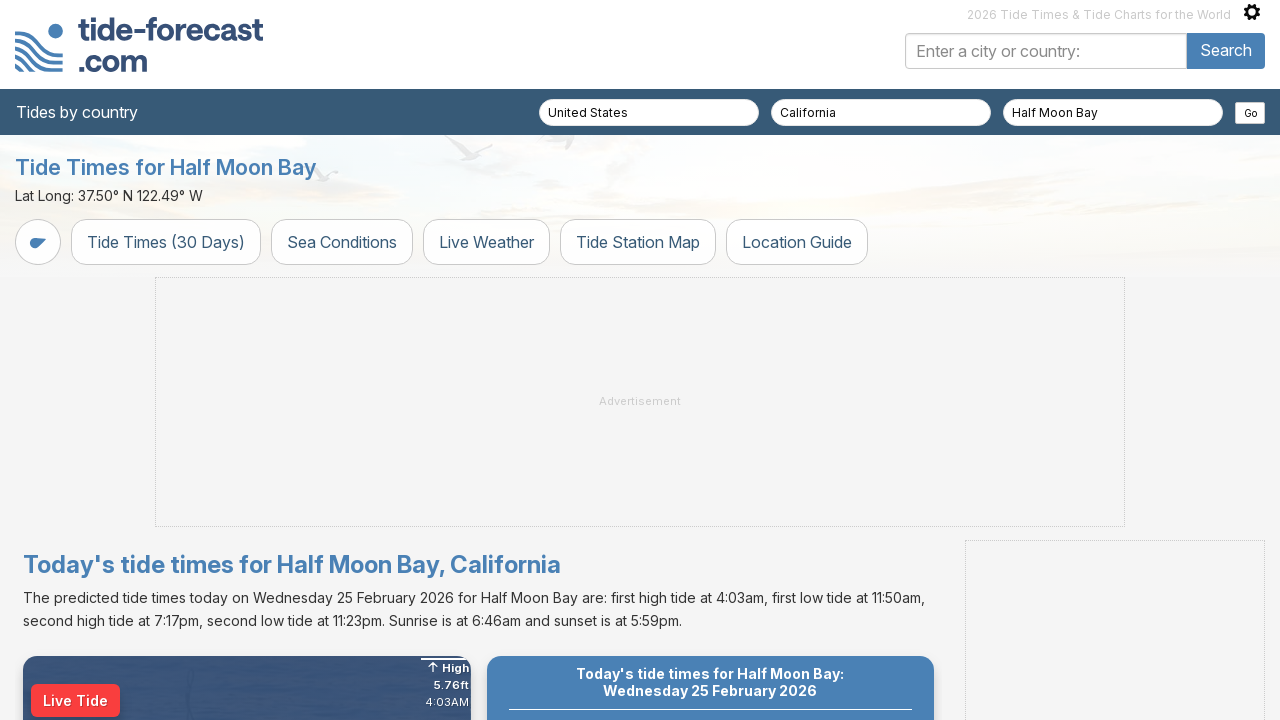

Completed tide forecast verification for California, Half Moon Bay
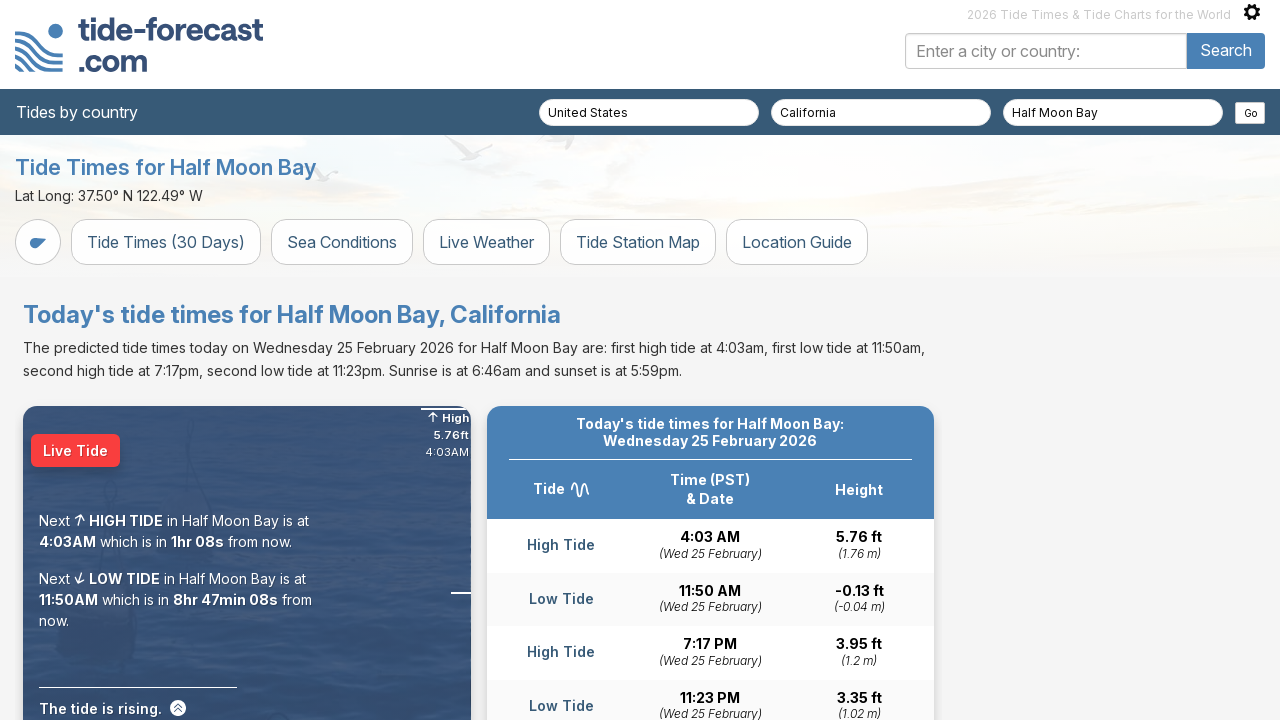

Navigated to tide forecast website for California, Huntington Beach
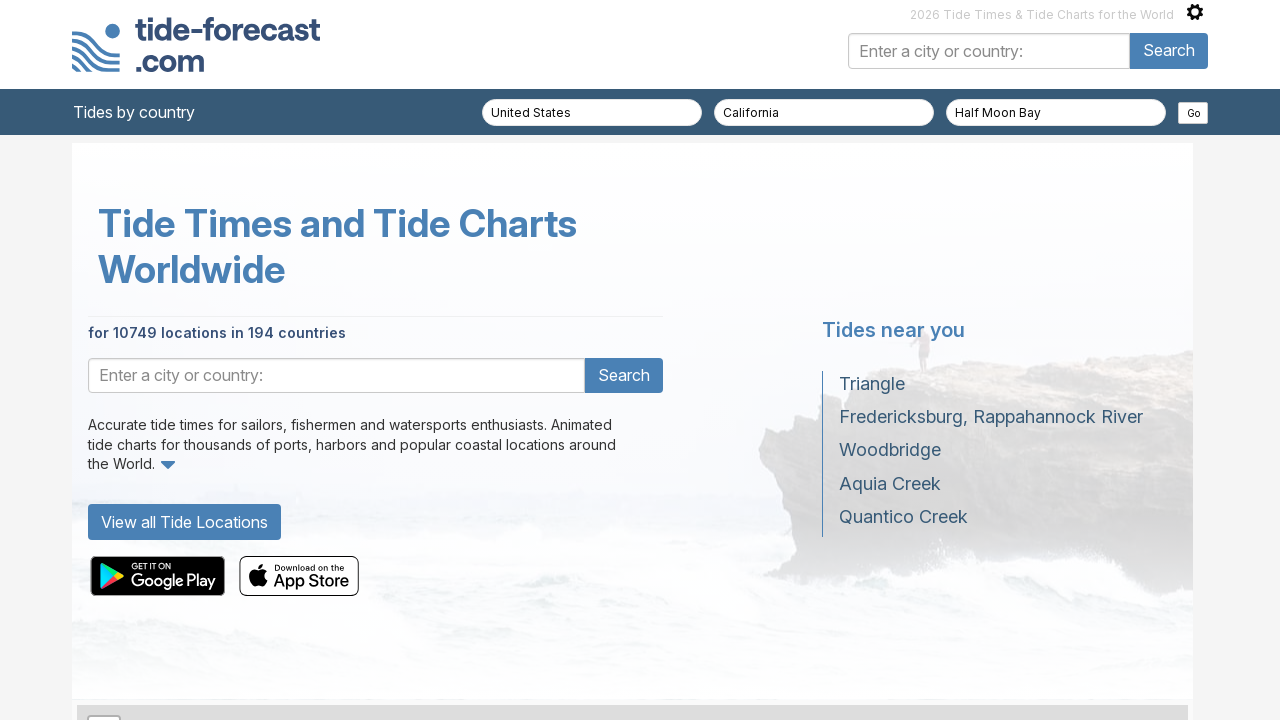

Selected state 'California' from region dropdown on #region_id
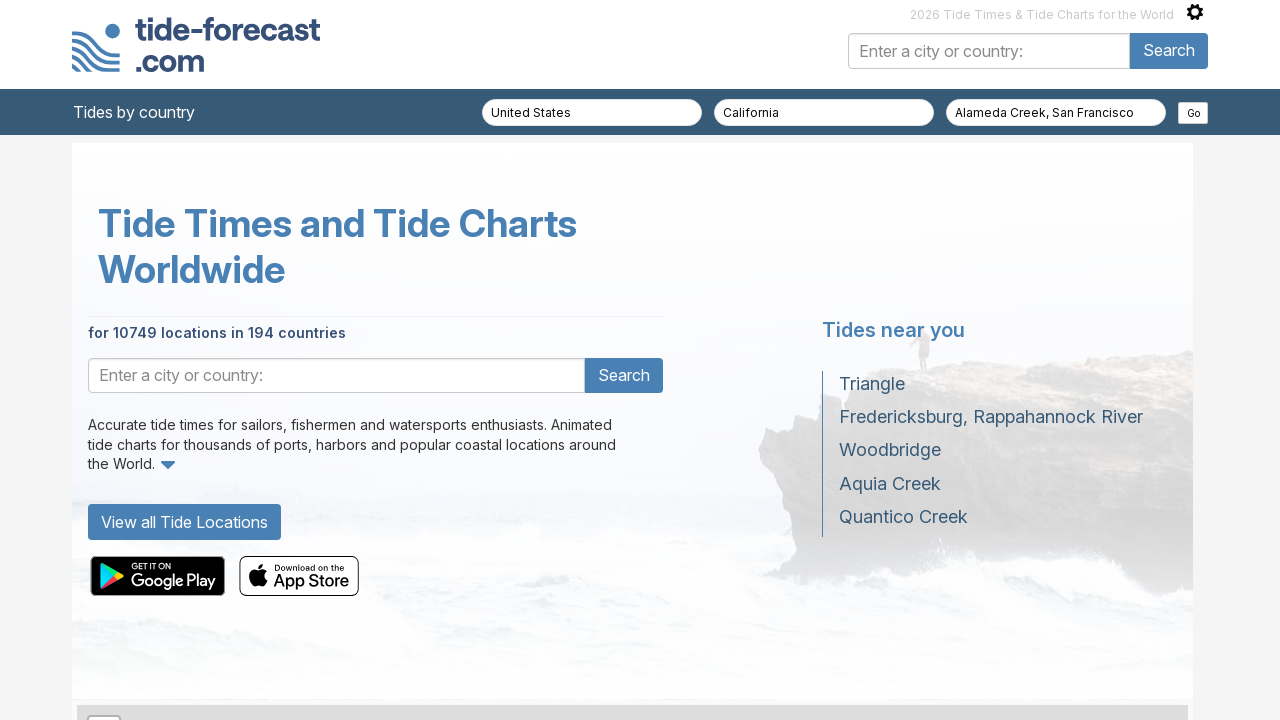

Waited for city dropdown to populate after state selection
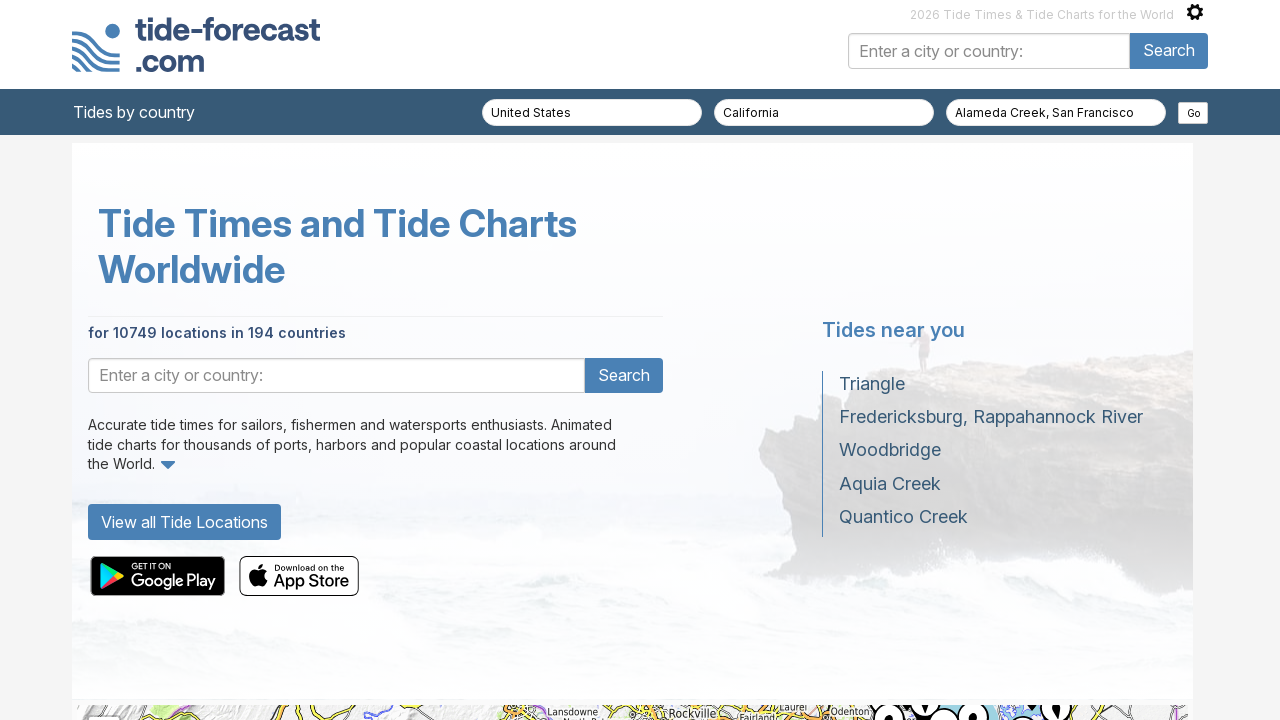

Selected city 'Huntington Beach' from location dropdown on #location_filename_part
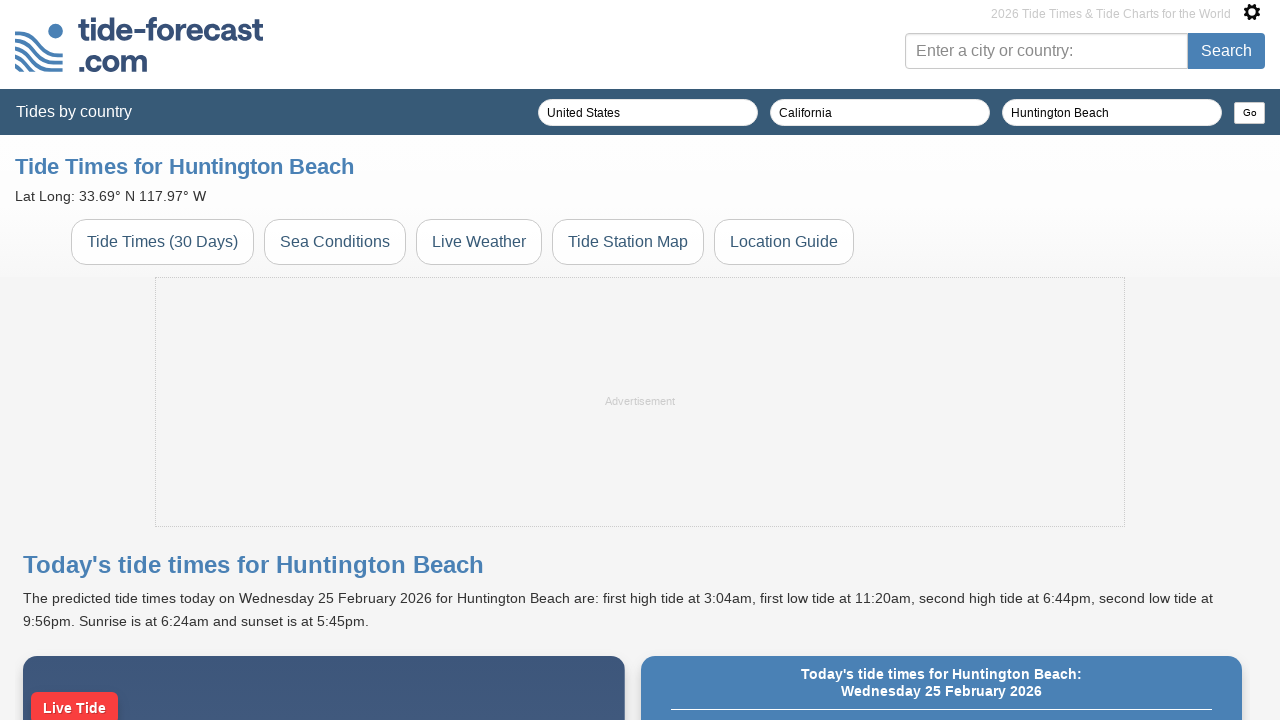

Tide data table loaded successfully
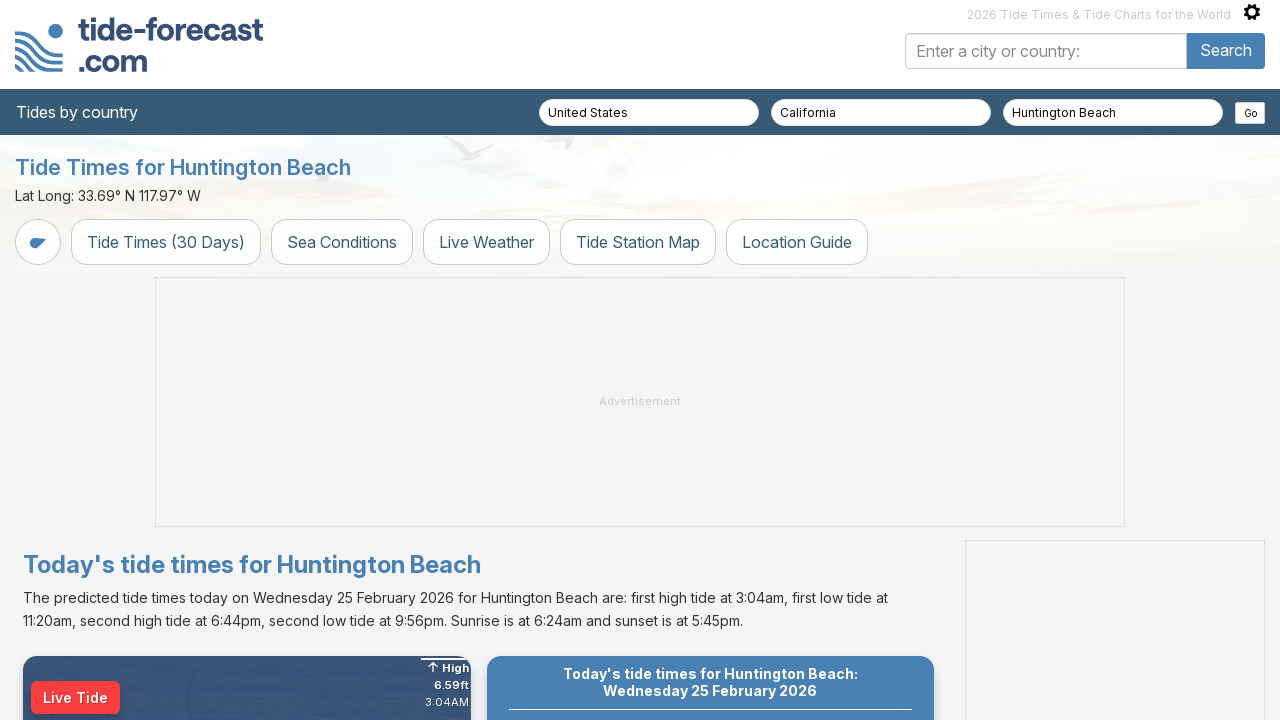

Located sunrise element on tide forecast table
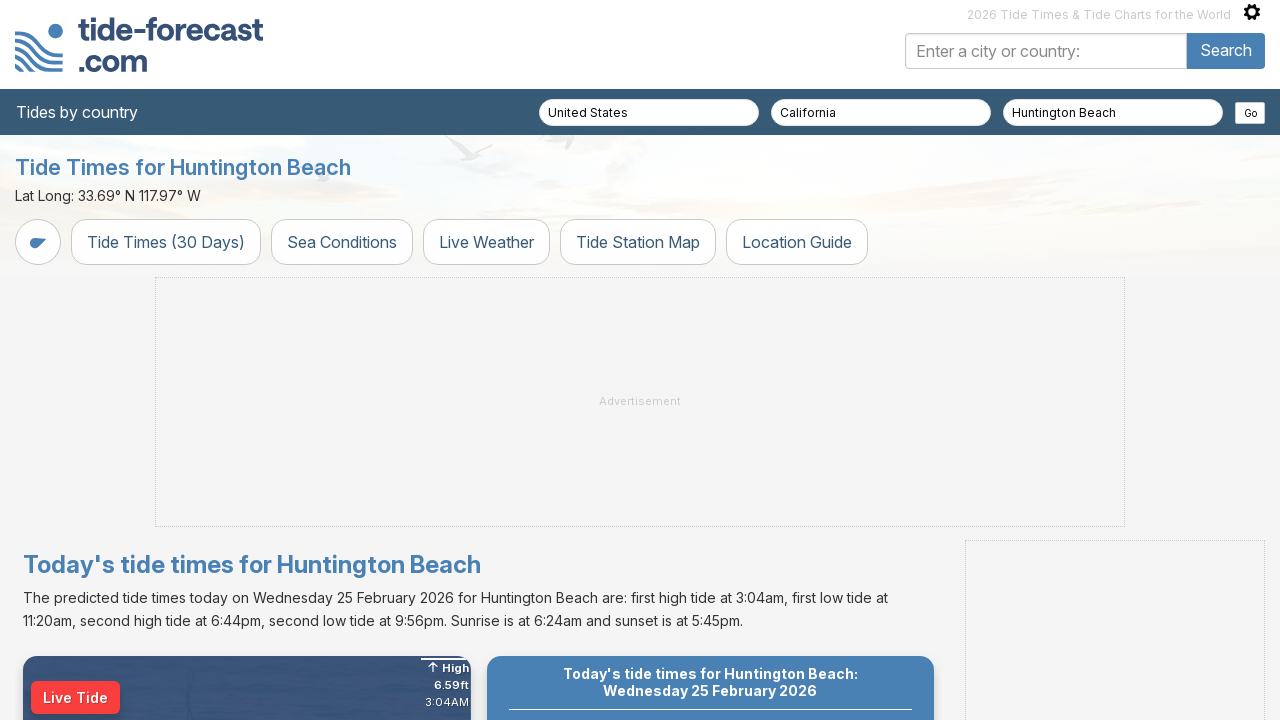

Located sunset element on tide forecast table
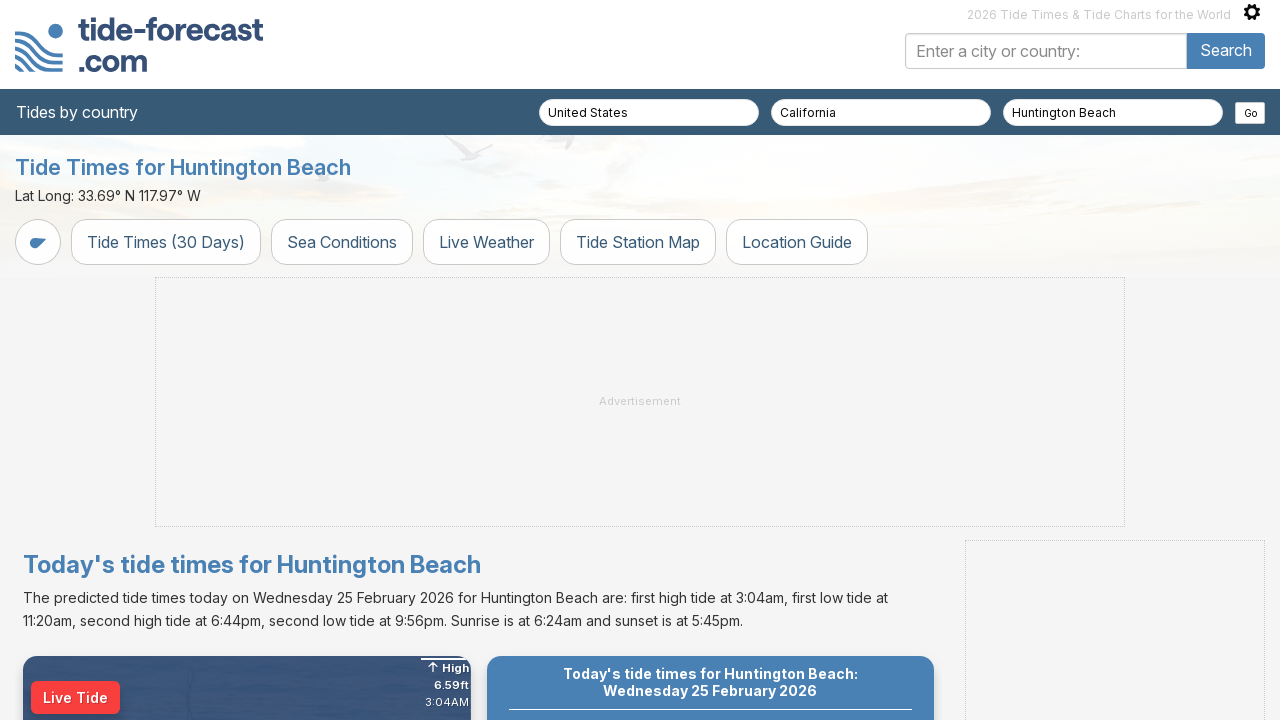

Located tide table rows with tide information
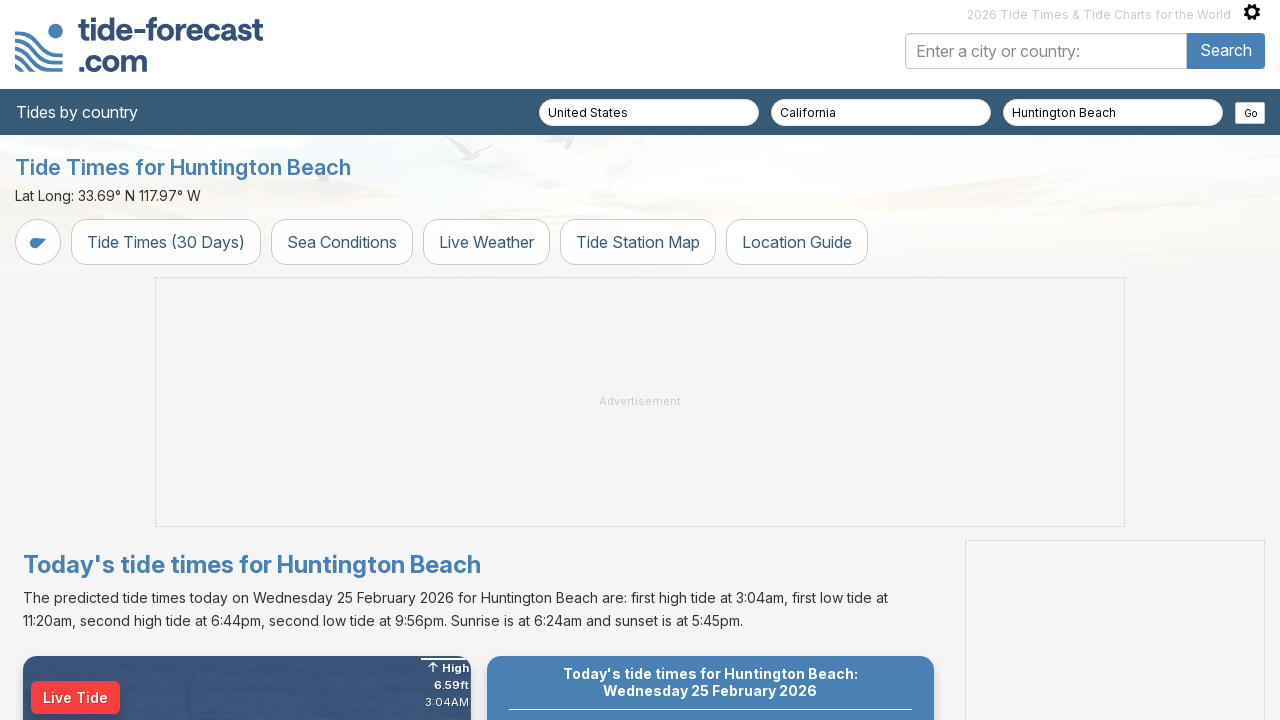

Completed tide forecast verification for California, Huntington Beach
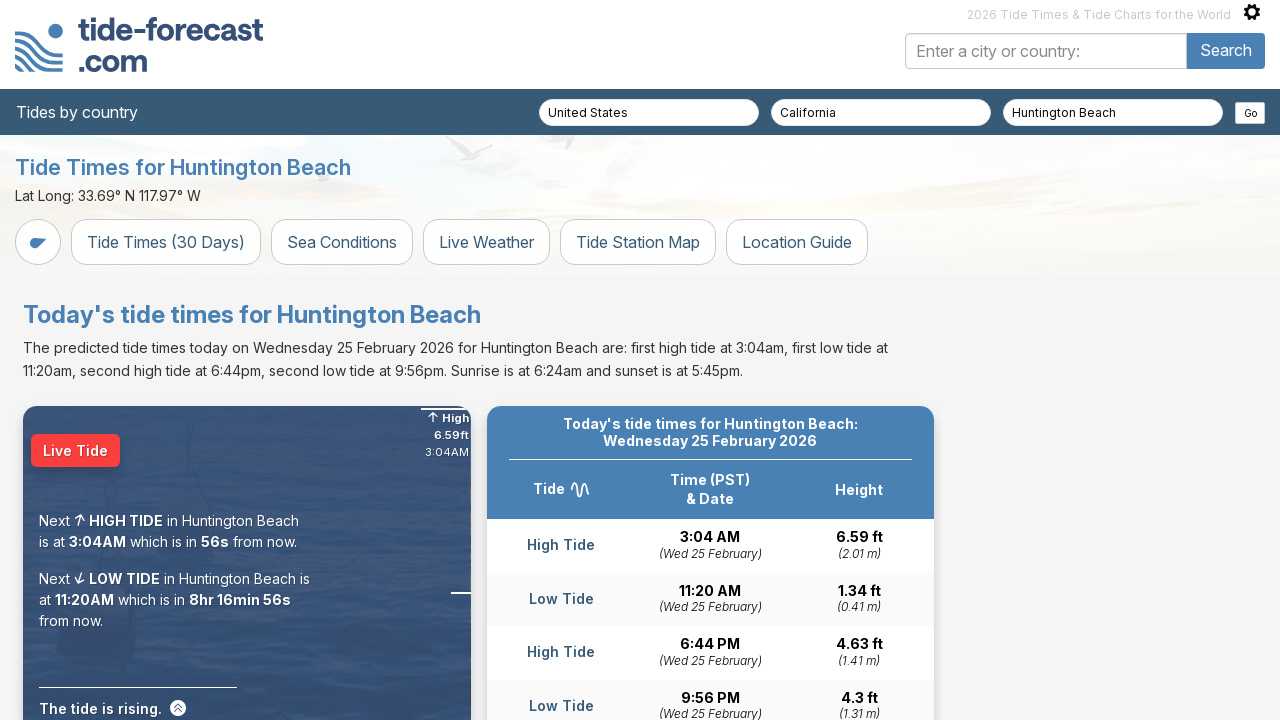

Navigated to tide forecast website for Rhode Island, Providence
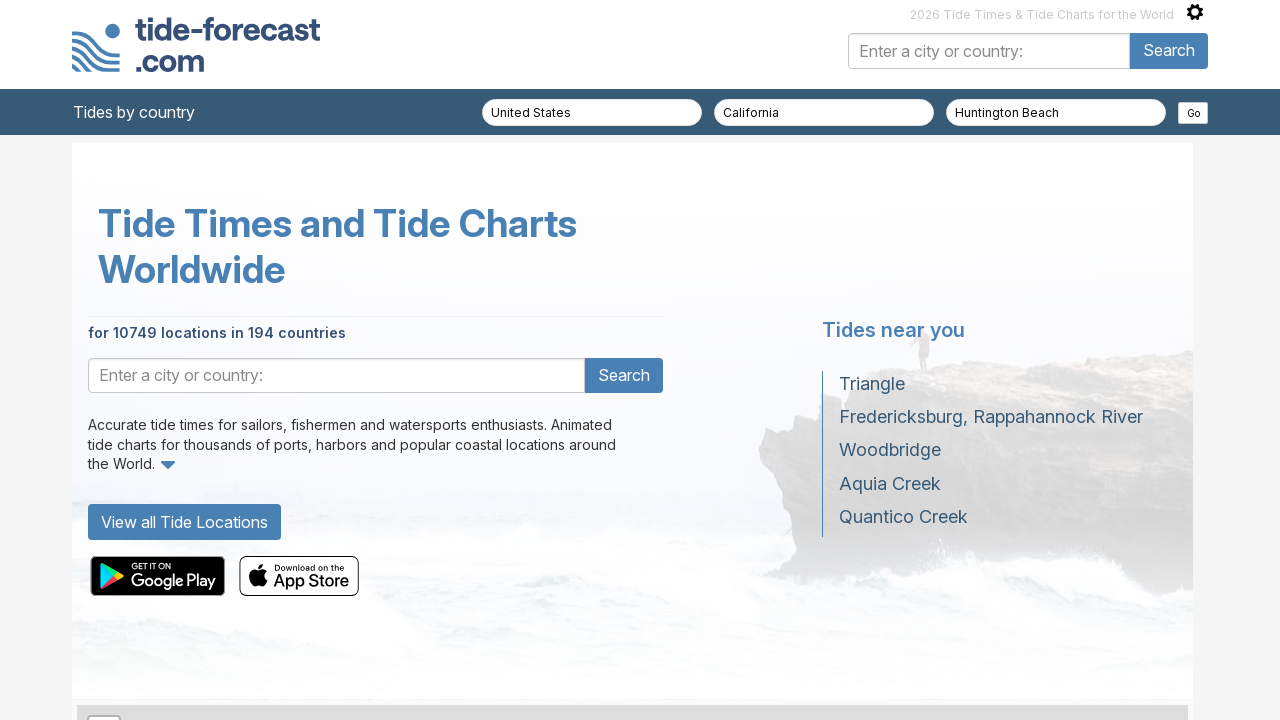

Selected state 'Rhode Island' from region dropdown on #region_id
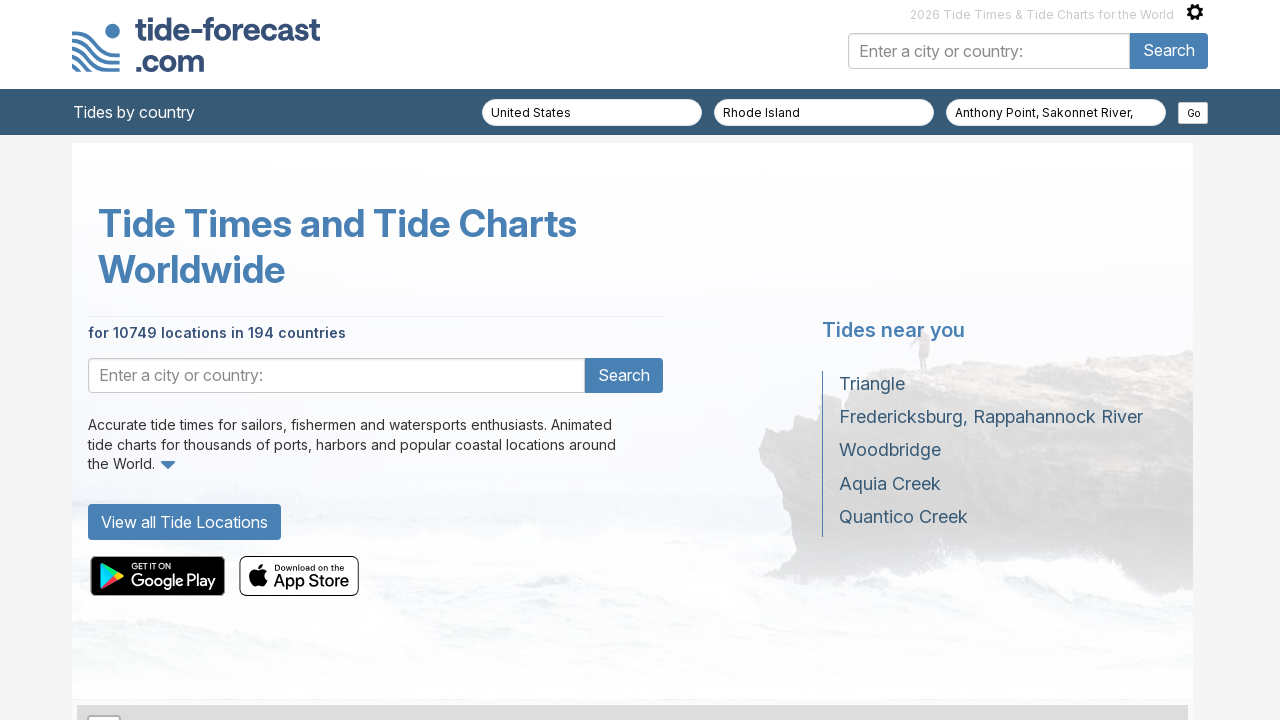

Waited for city dropdown to populate after state selection
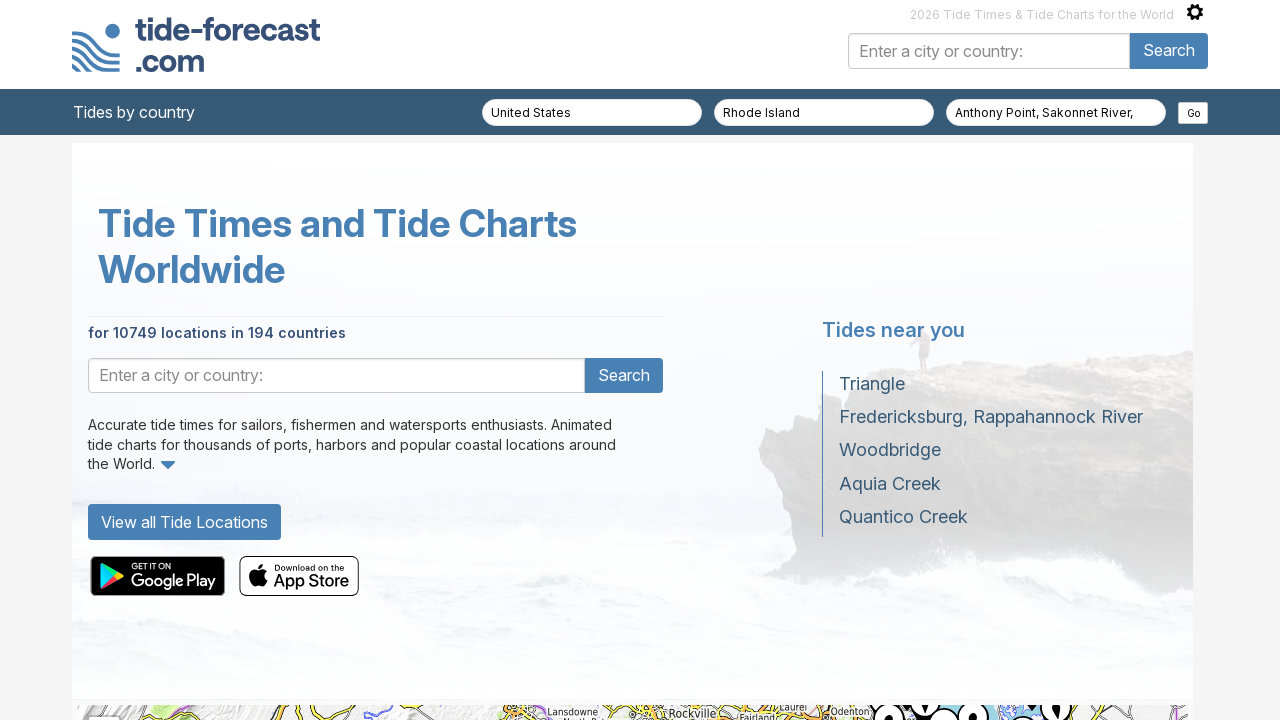

Selected city 'Providence' from location dropdown on #location_filename_part
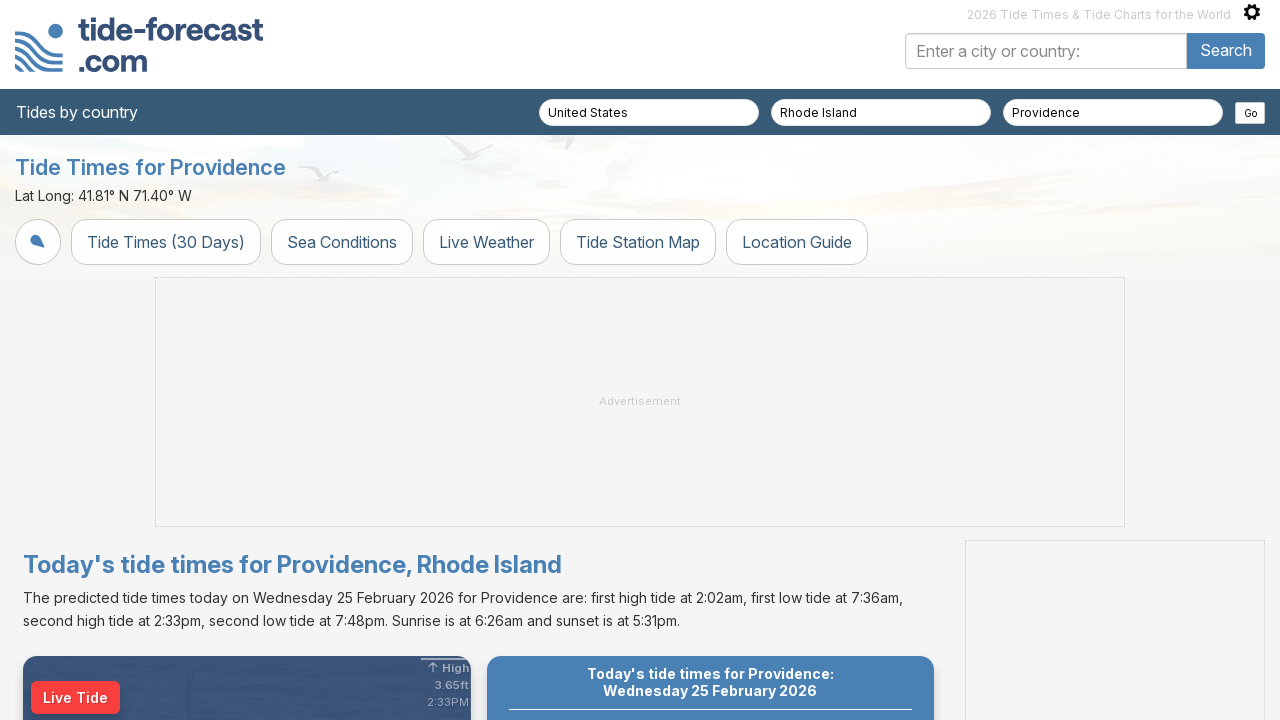

Tide data table loaded successfully
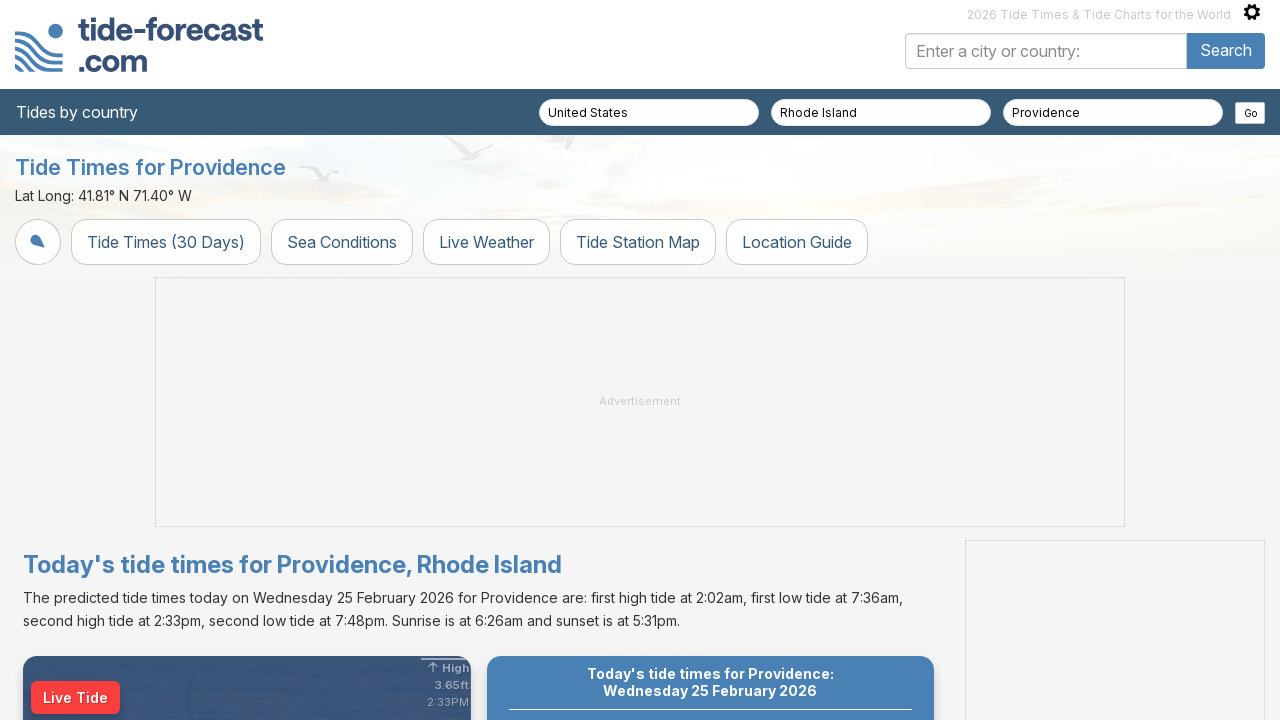

Located sunrise element on tide forecast table
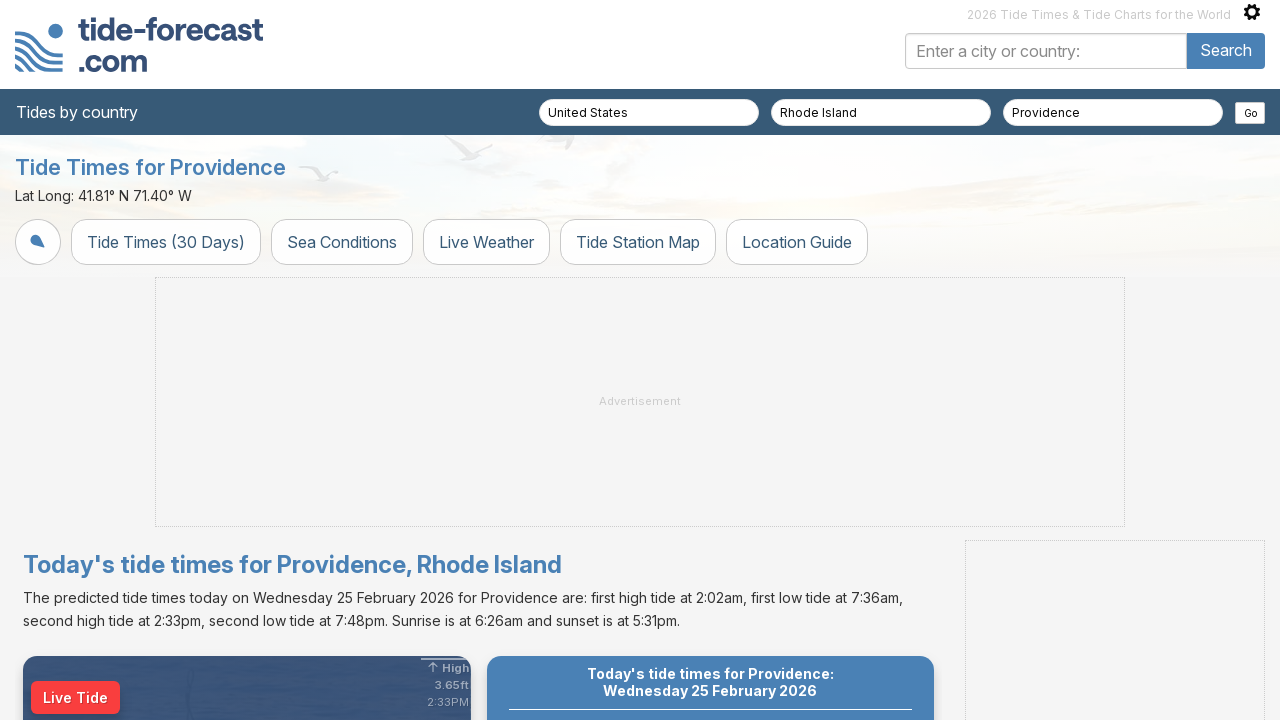

Located sunset element on tide forecast table
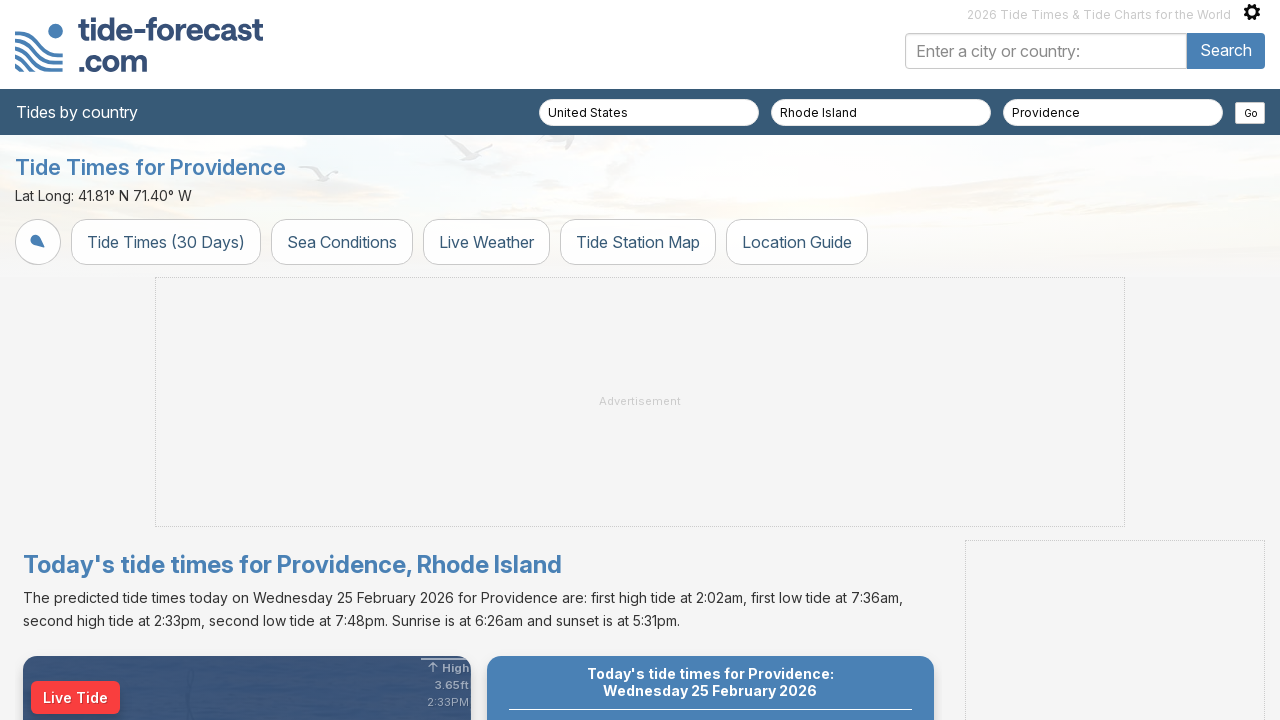

Located tide table rows with tide information
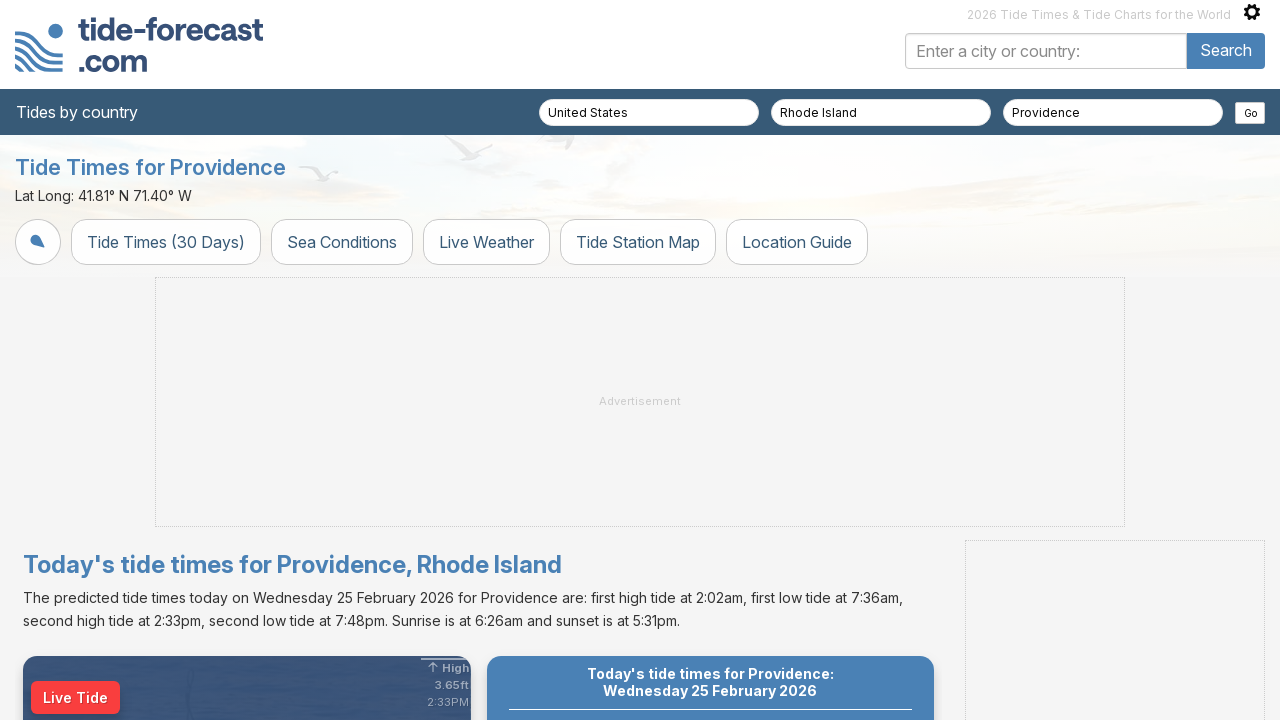

Completed tide forecast verification for Rhode Island, Providence
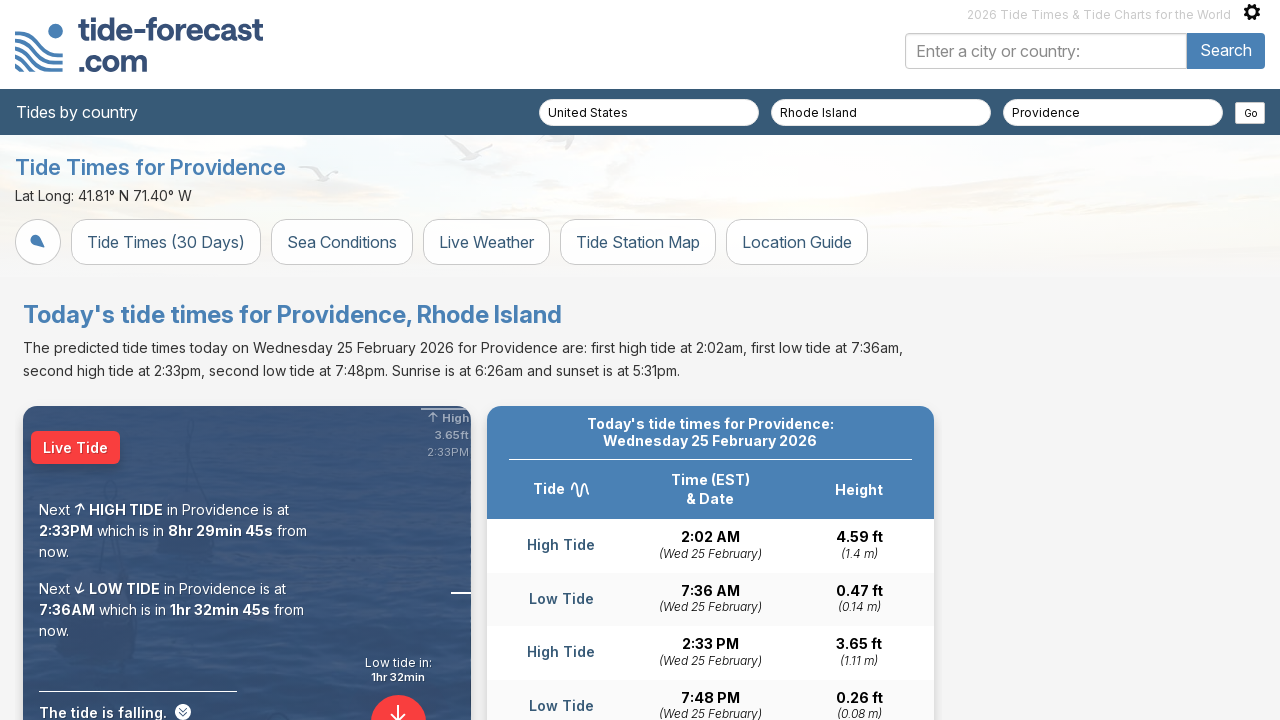

Navigated to tide forecast website for North Carolina, Wrightsville Beach
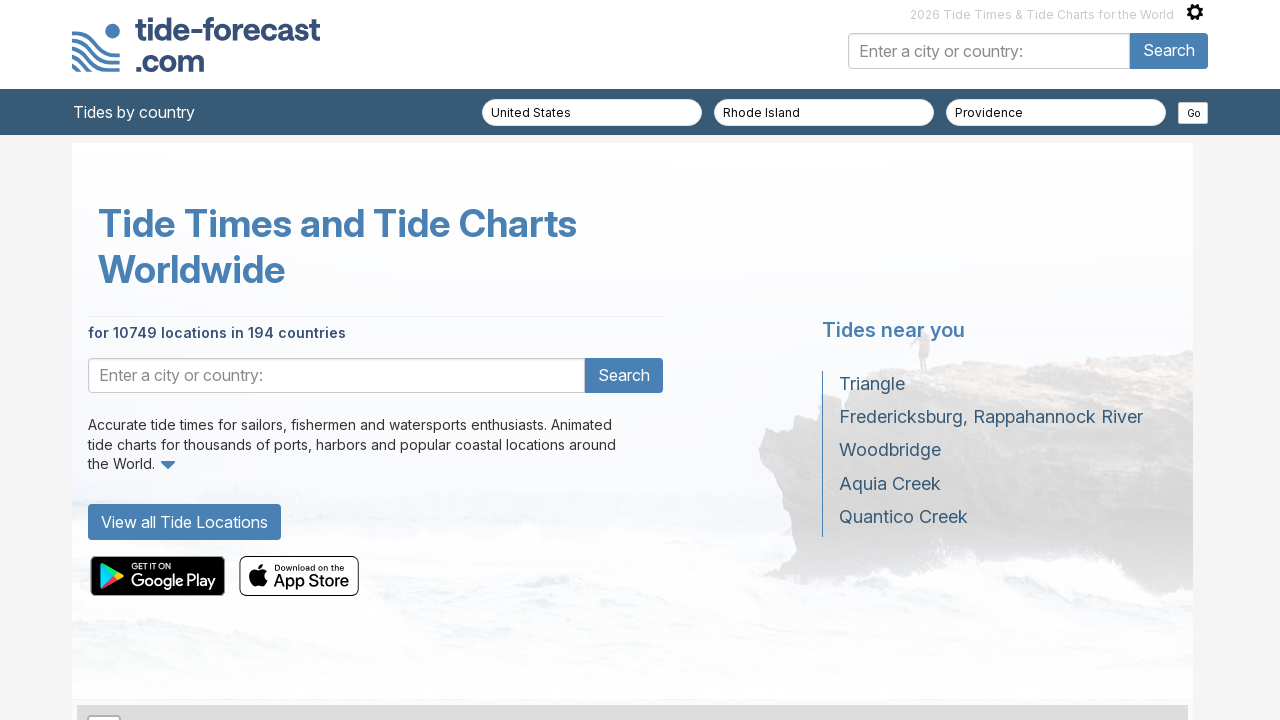

Selected state 'North Carolina' from region dropdown on #region_id
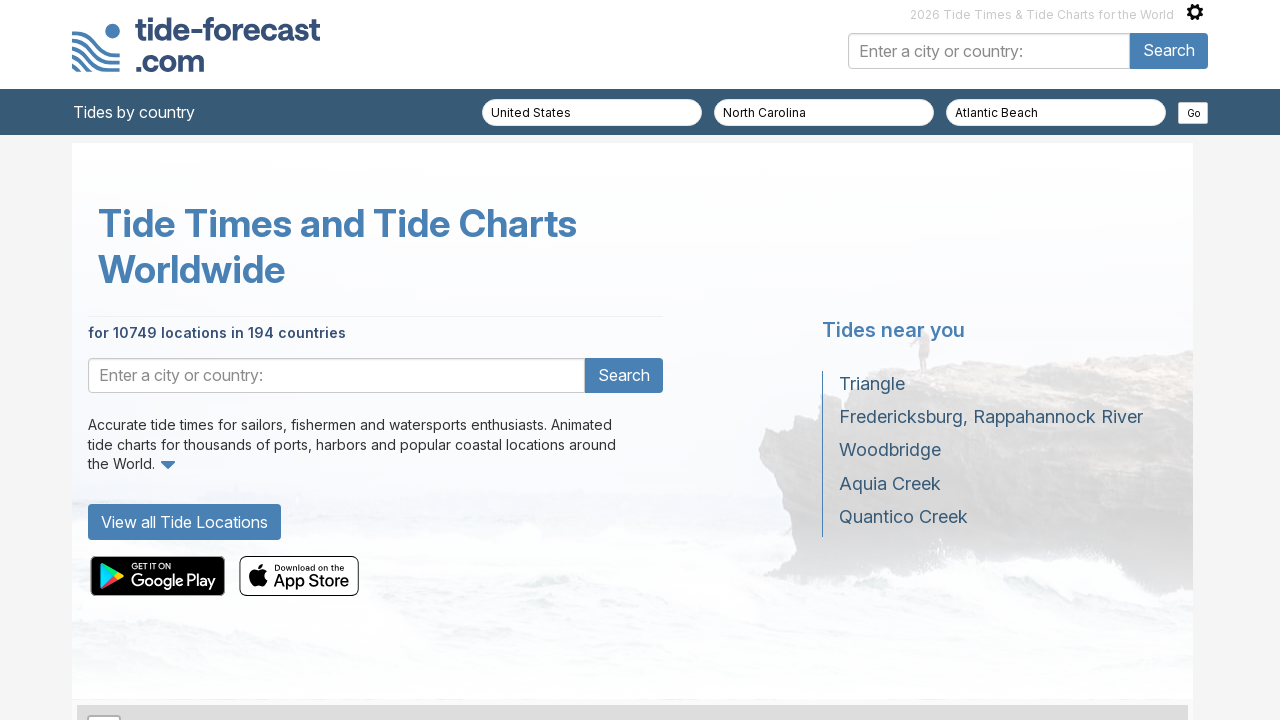

Waited for city dropdown to populate after state selection
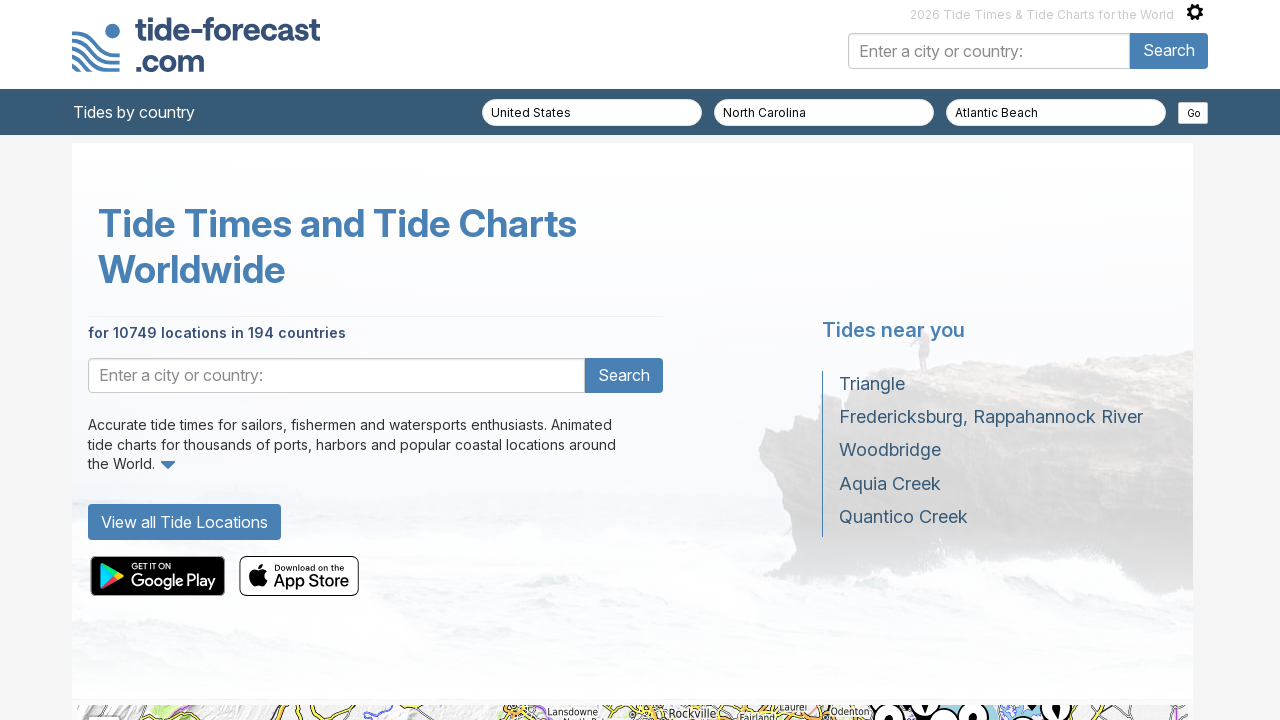

Selected city 'Wrightsville Beach' from location dropdown on #location_filename_part
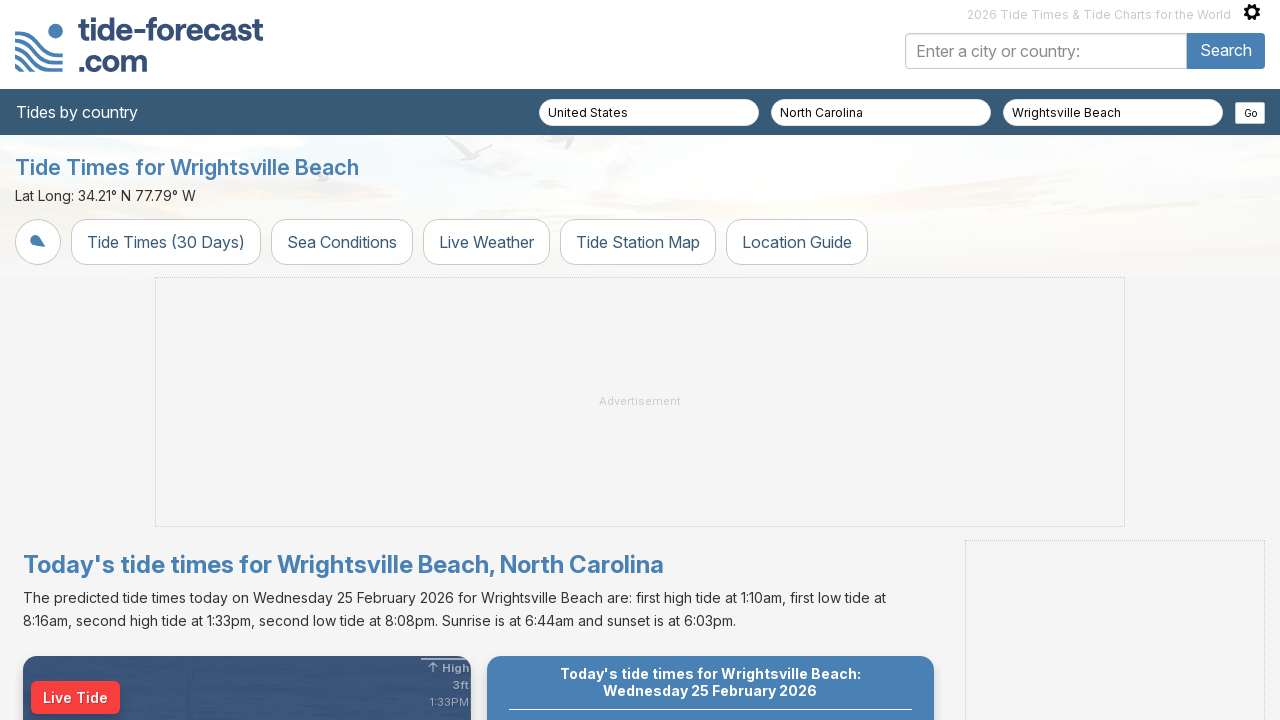

Tide data table loaded successfully
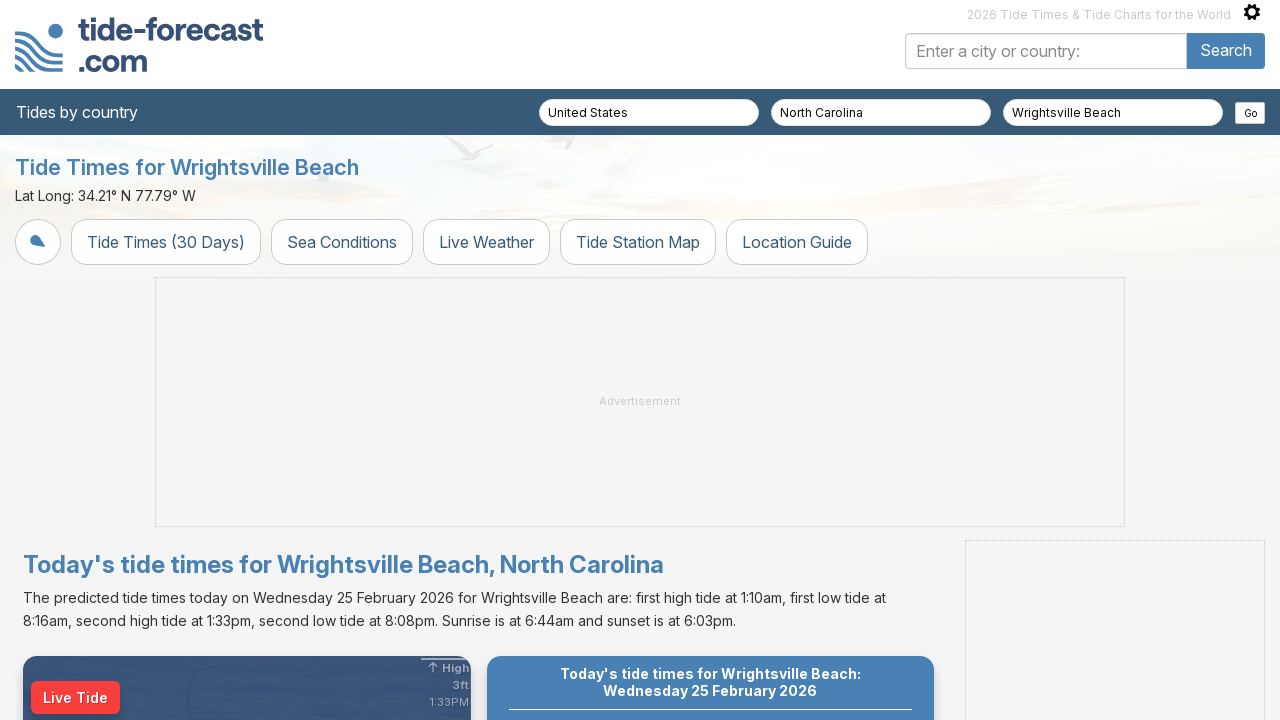

Located sunrise element on tide forecast table
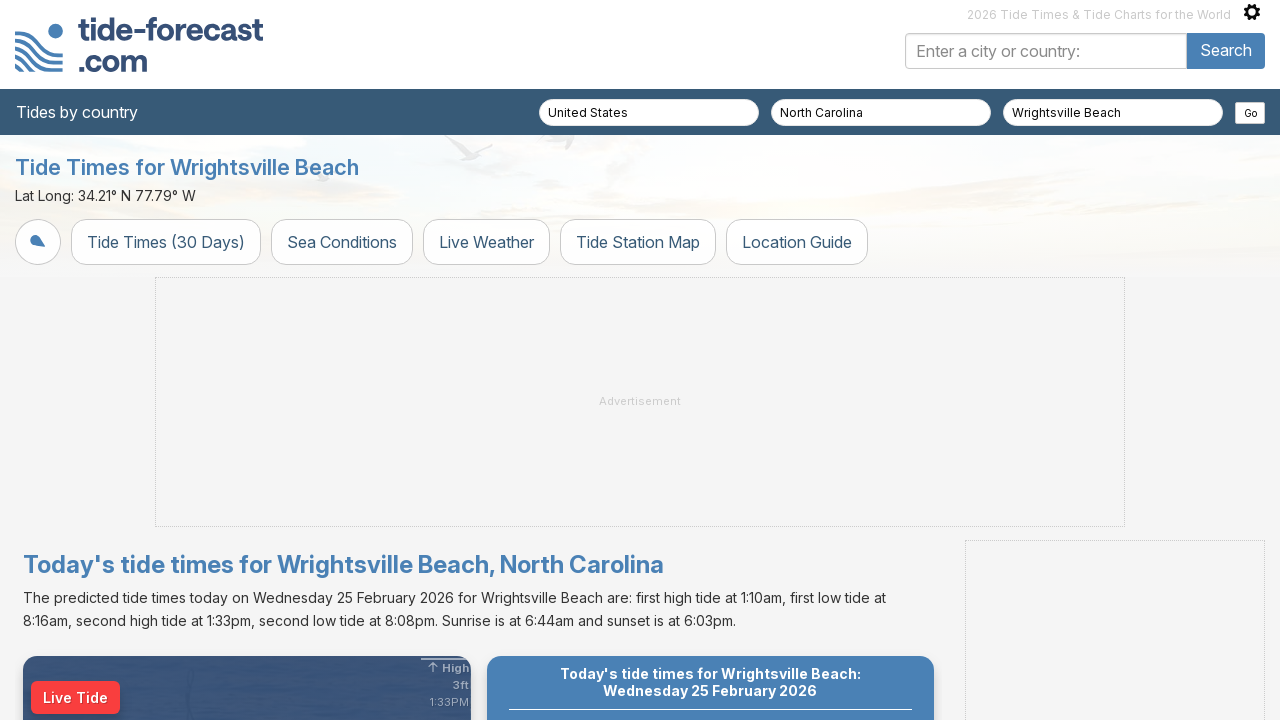

Located sunset element on tide forecast table
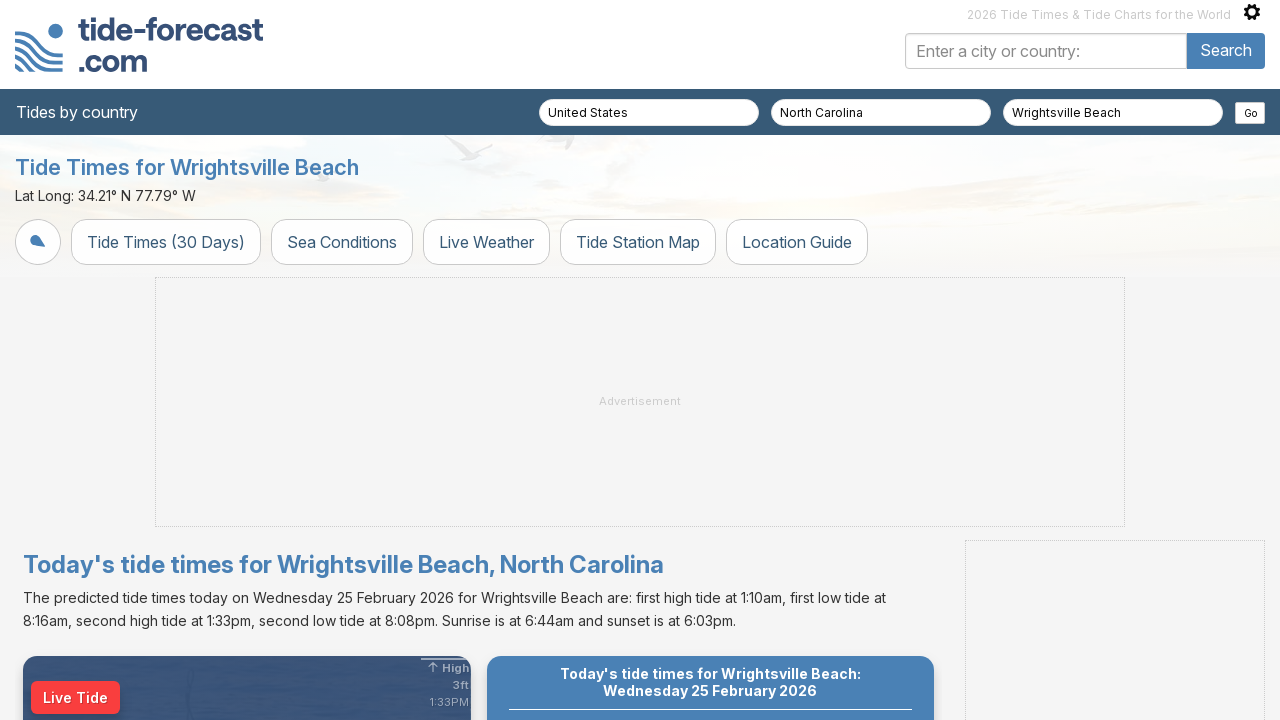

Located tide table rows with tide information
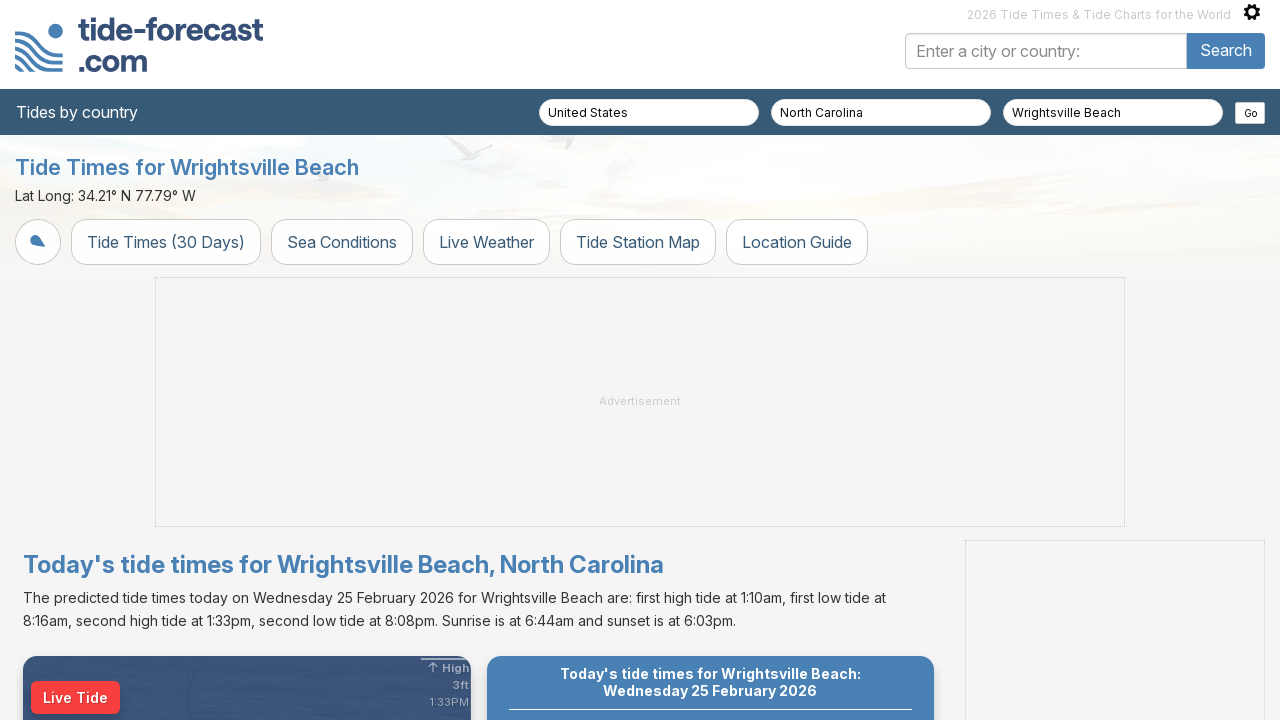

Completed tide forecast verification for North Carolina, Wrightsville Beach
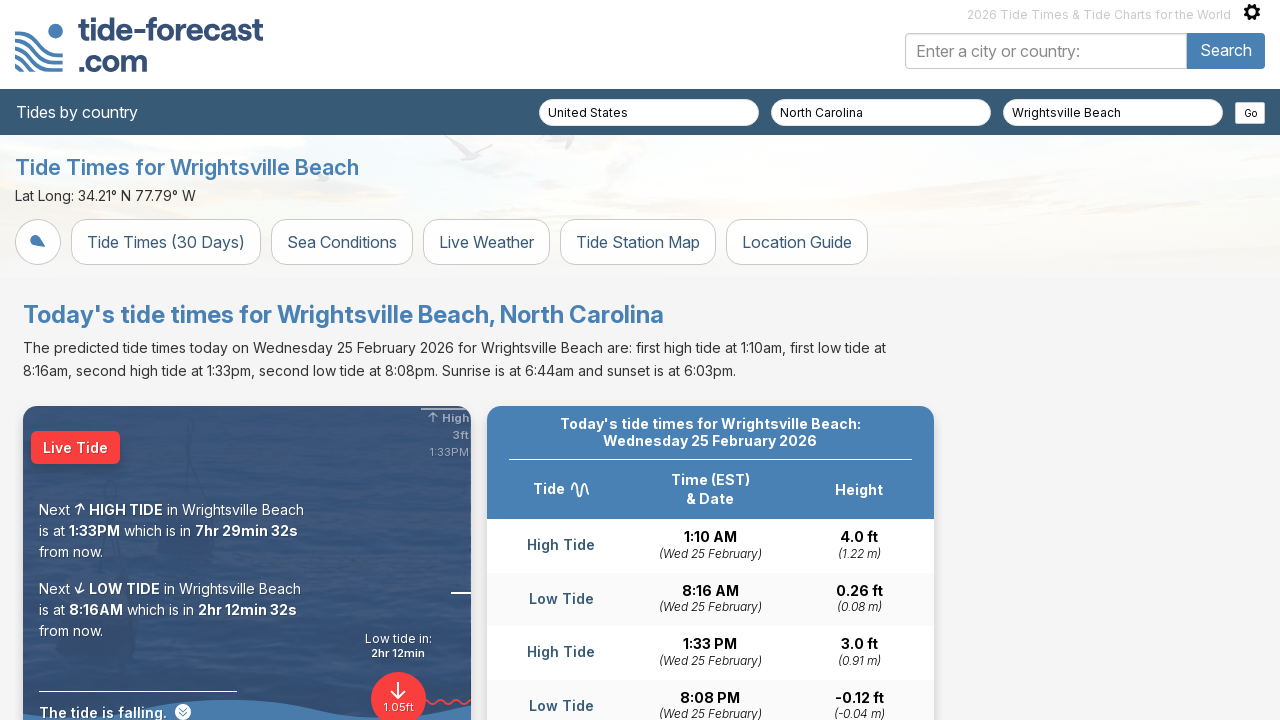

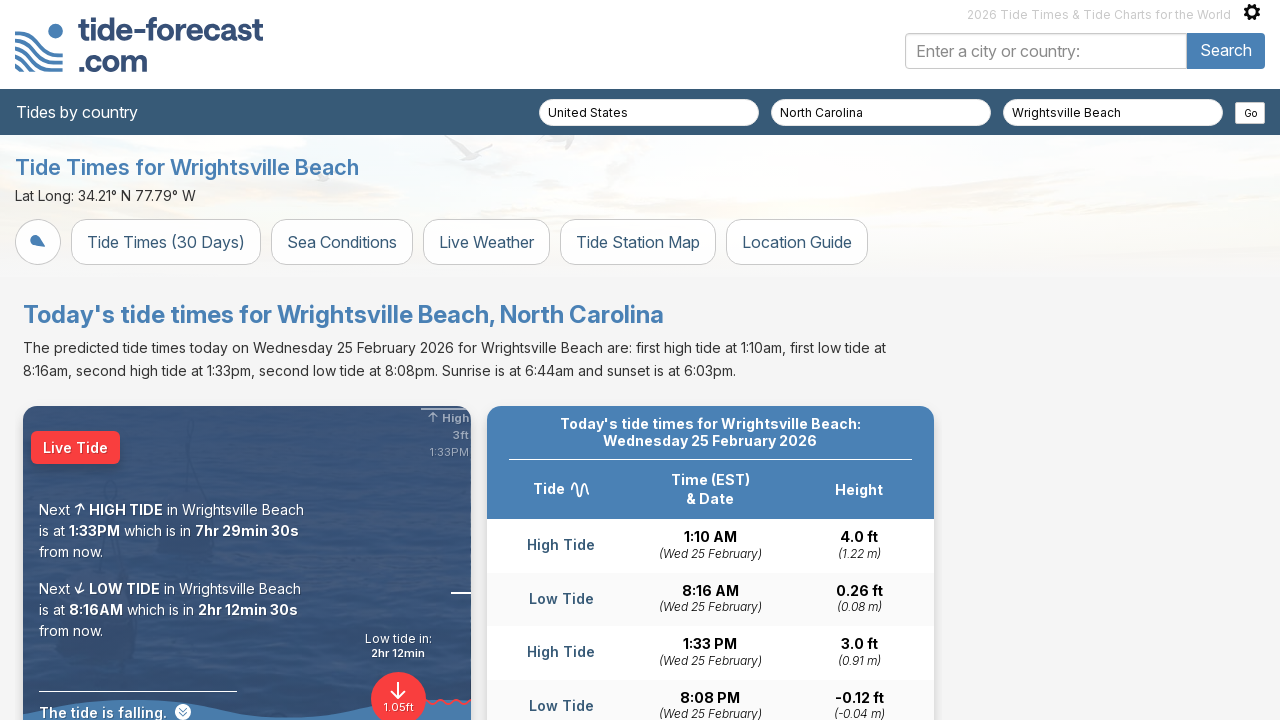